Tests navigation with custom timeout settings, performing go back, go forward, and reload operations.

Starting URL: https://github.com/microsoft/playwright-dotnet

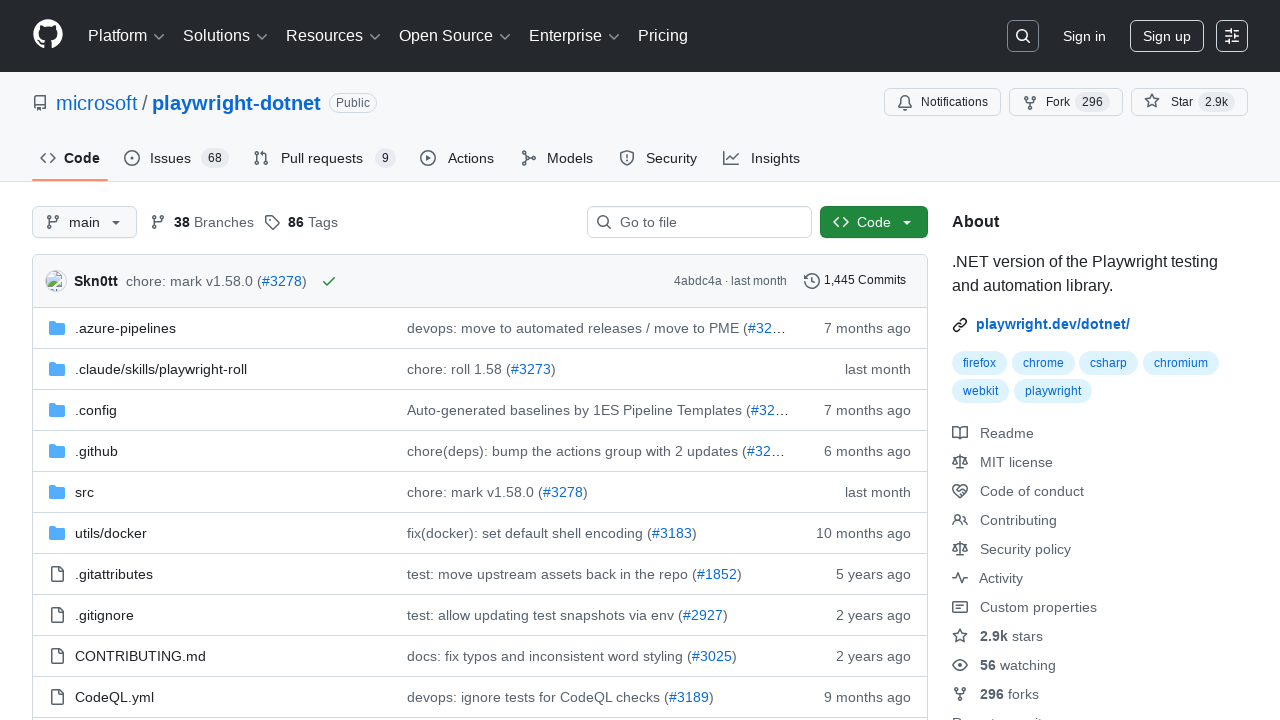

Navigated back with 30 second timeout
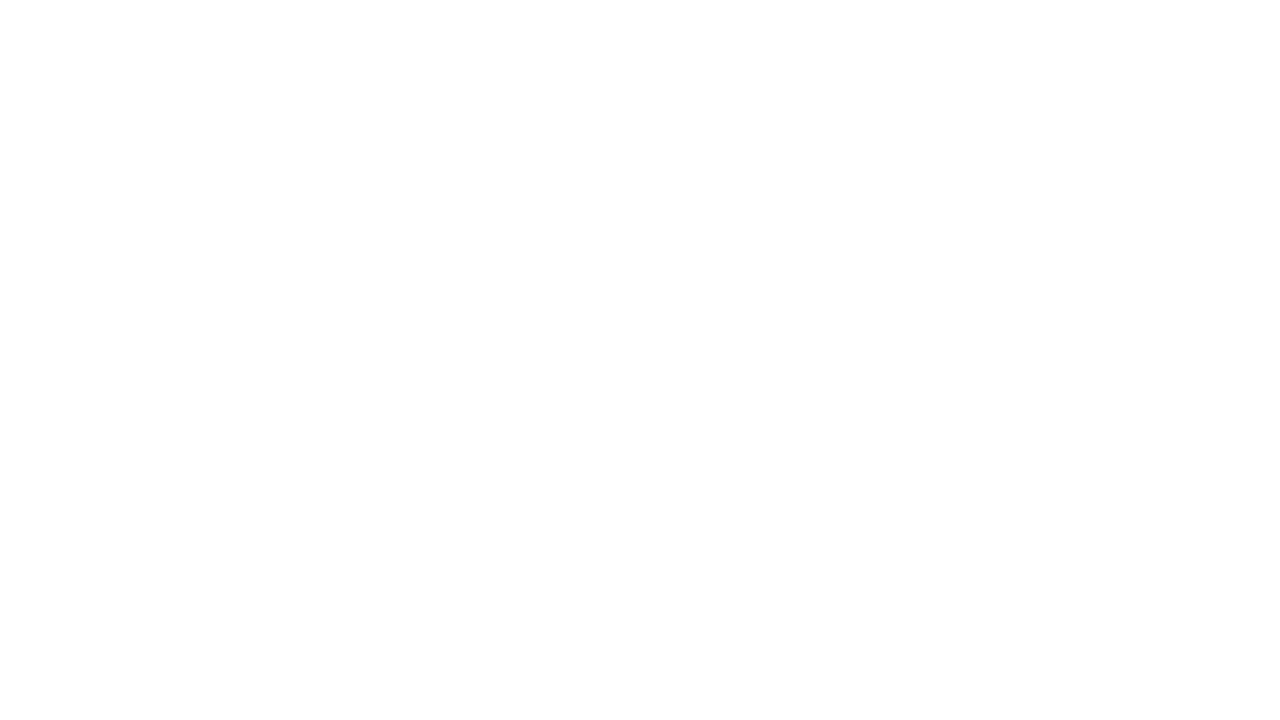

Navigated forward with 30 second timeout
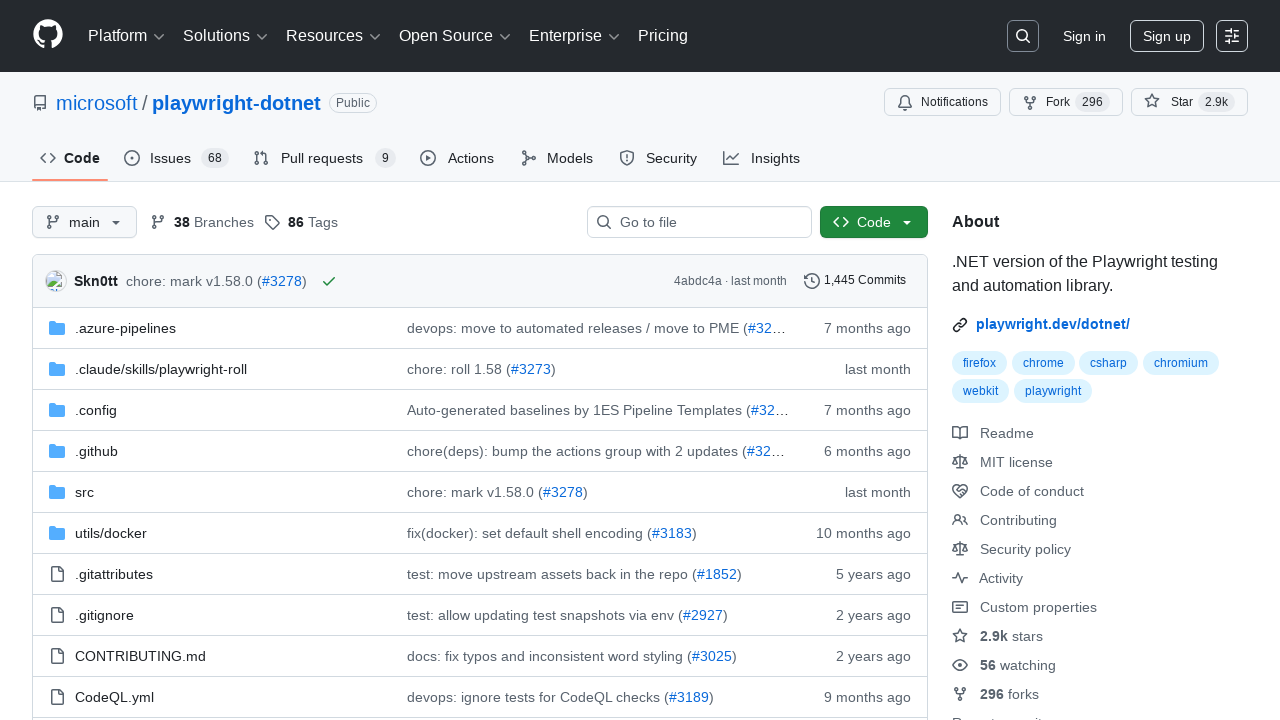

Reloaded page with 30 second timeout
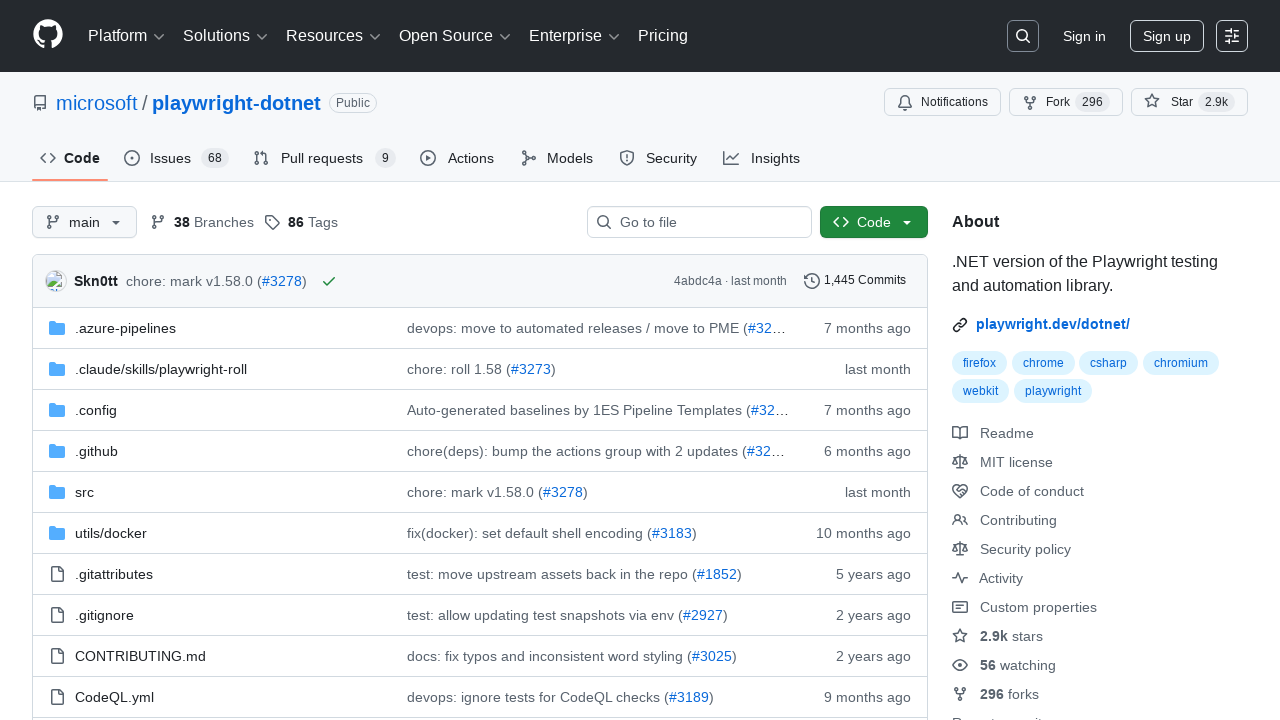

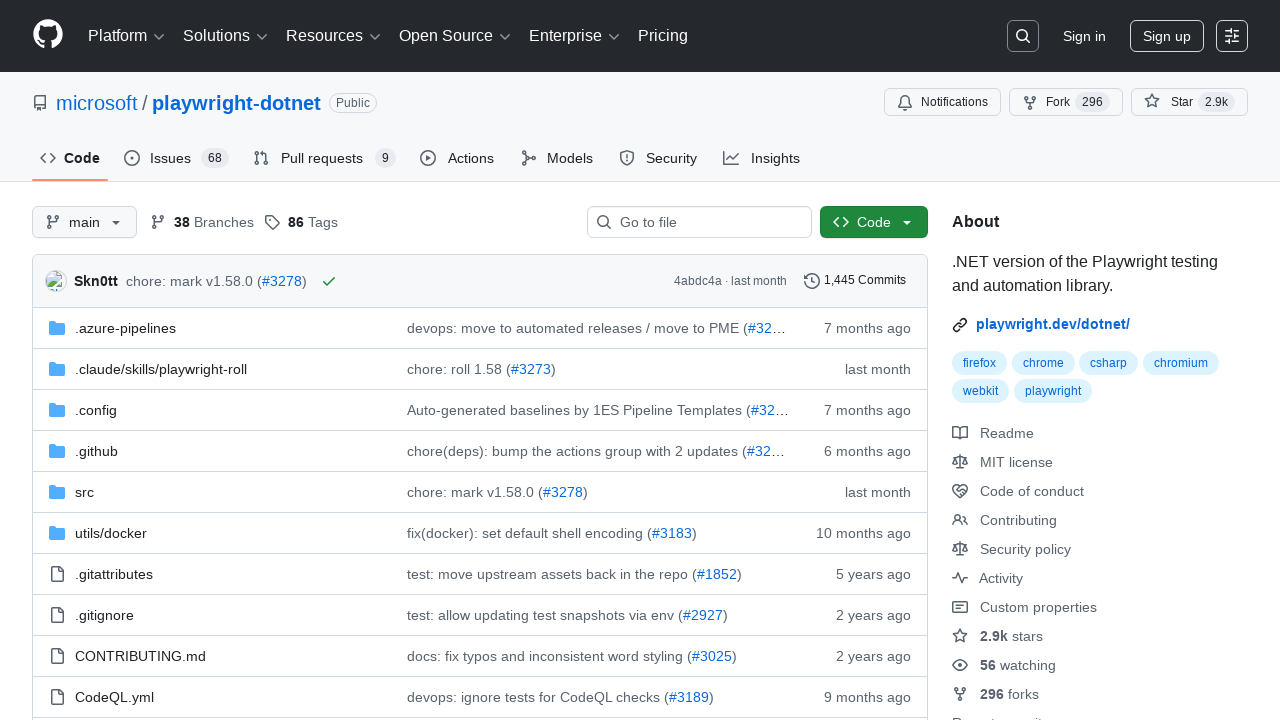